Tests the dynamic controls page by verifying the Enable button is displayed, clicking it, waiting for the textbox to become enabled, and verifying the Disable button and enabled textbox are displayed.

Starting URL: https://the-internet.herokuapp.com/dynamic_controls

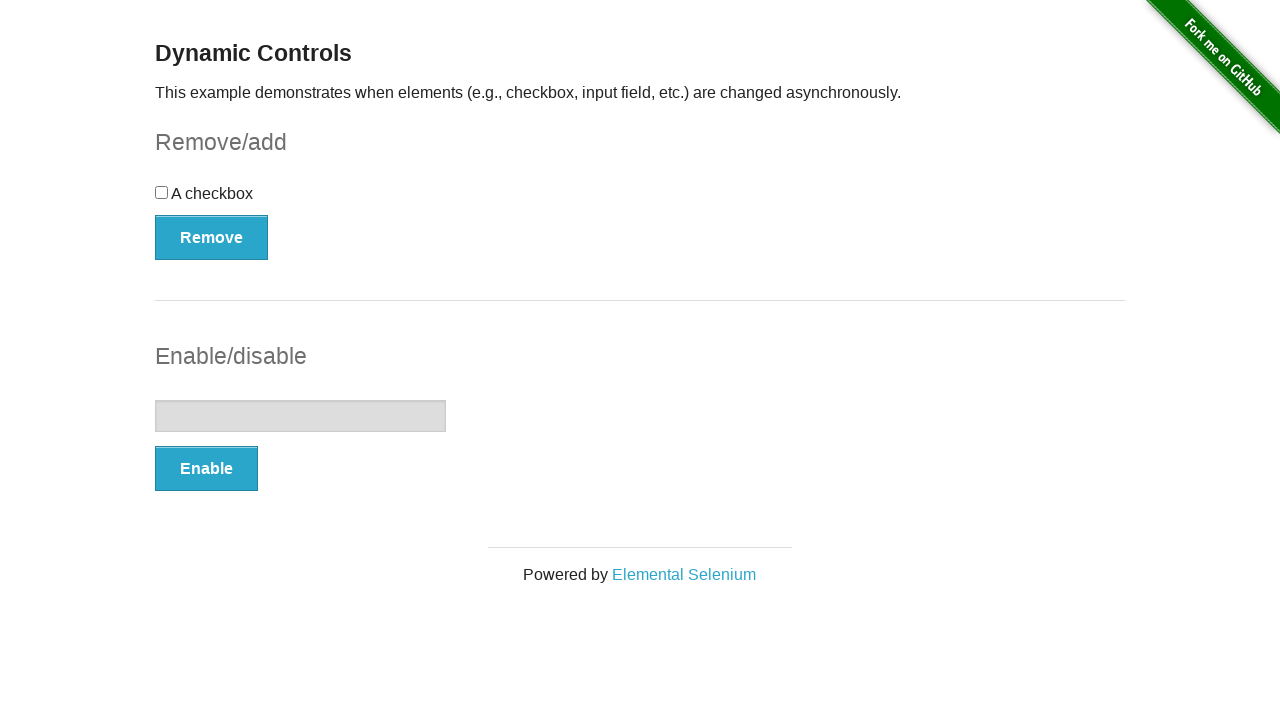

Enable button is displayed
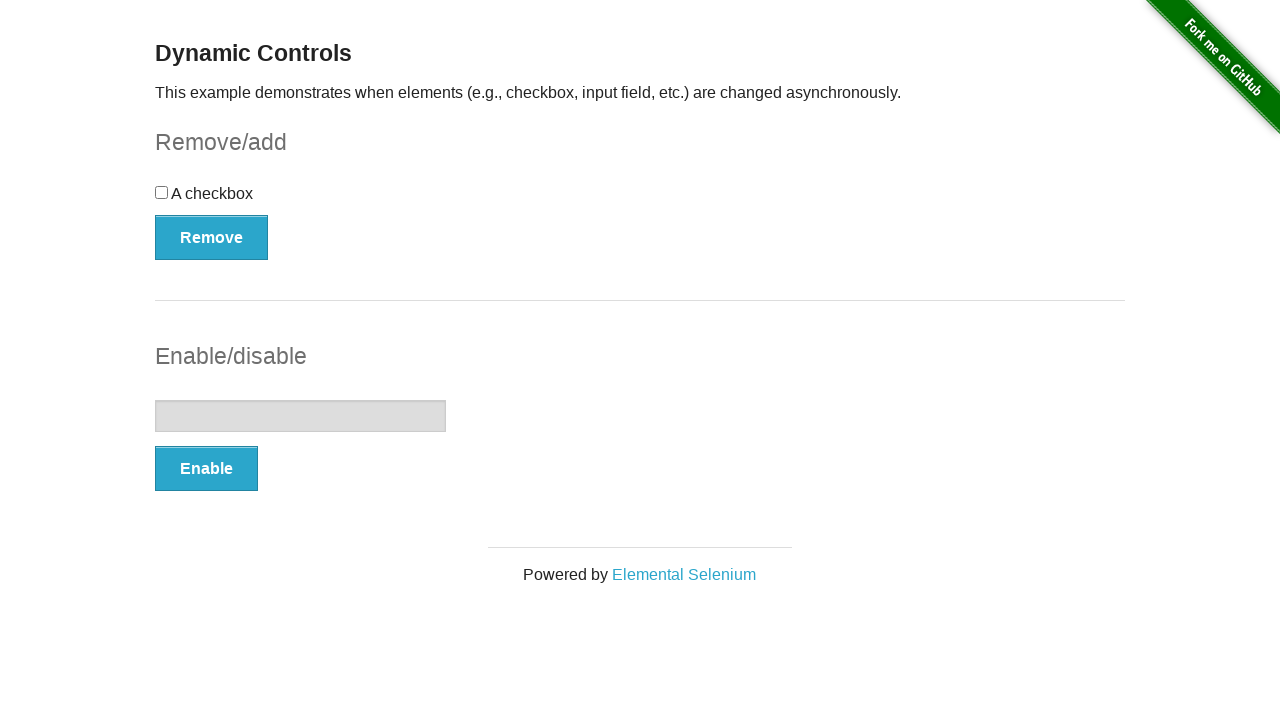

Clicked the Enable button at (206, 469) on xpath=//button[text()='Enable']
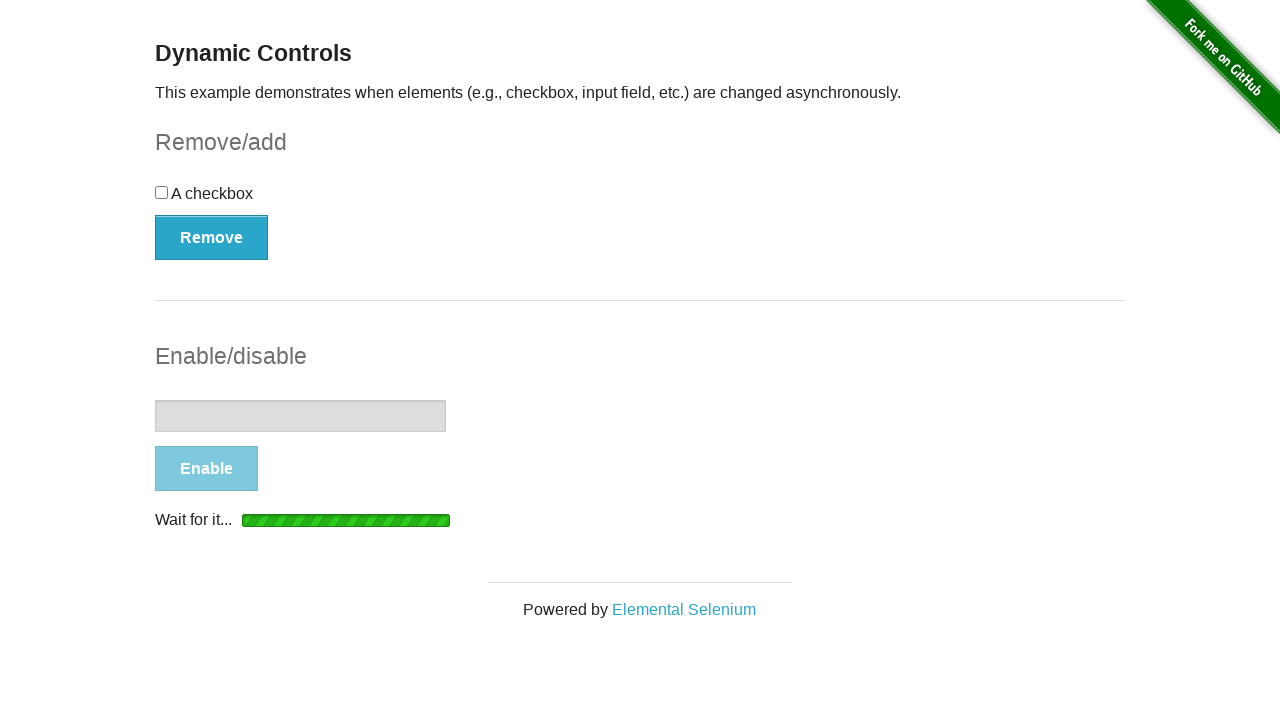

Textbox became visible and enabled
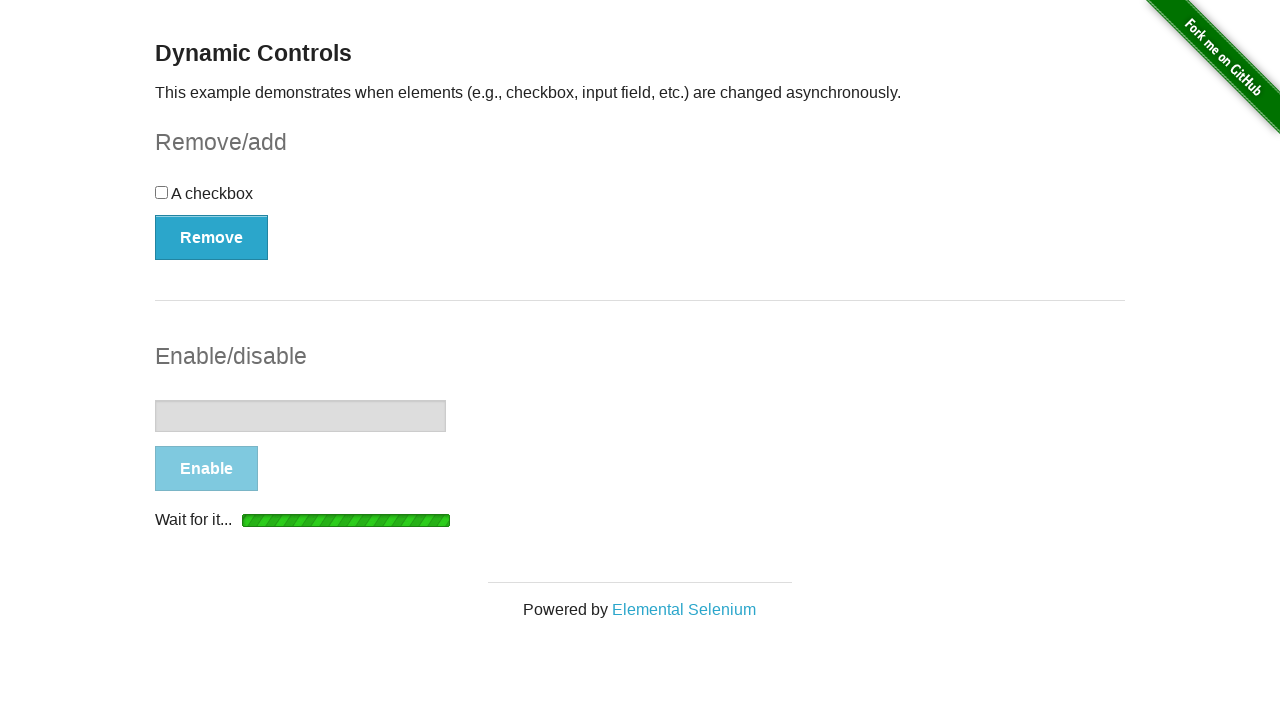

Disable button is now displayed, indicating state change
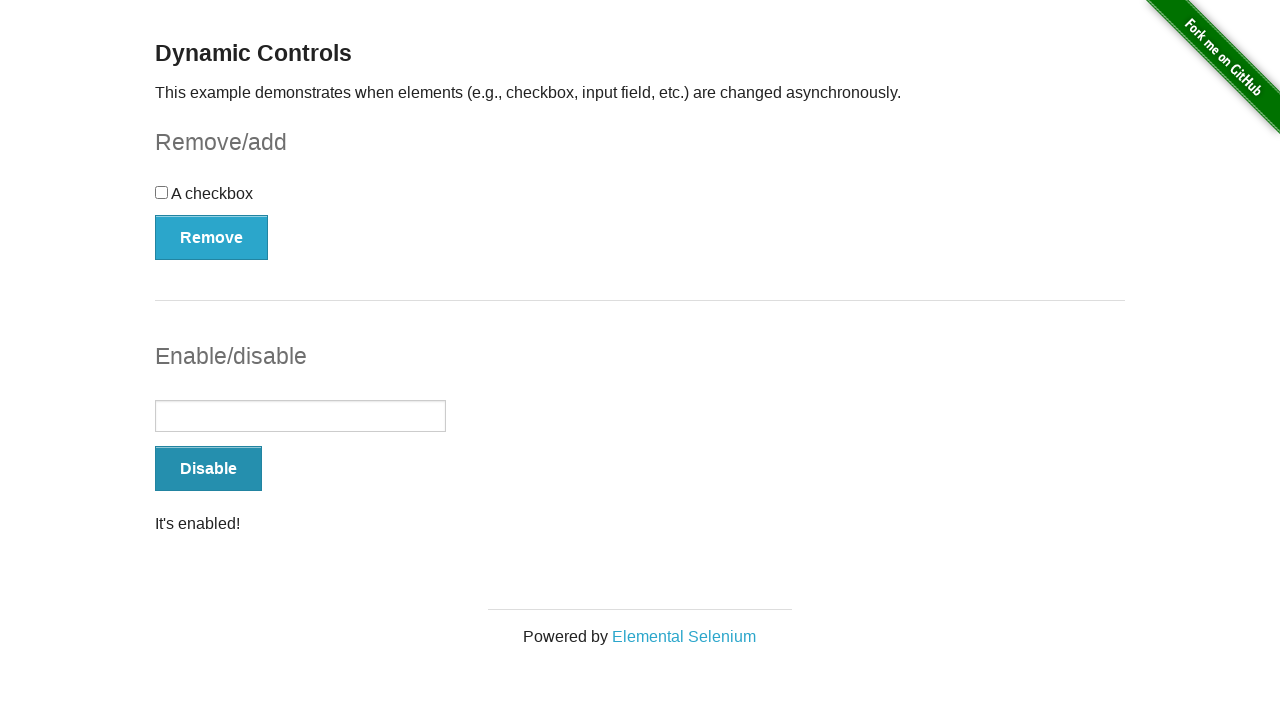

The 'It's enabled!' message is displayed
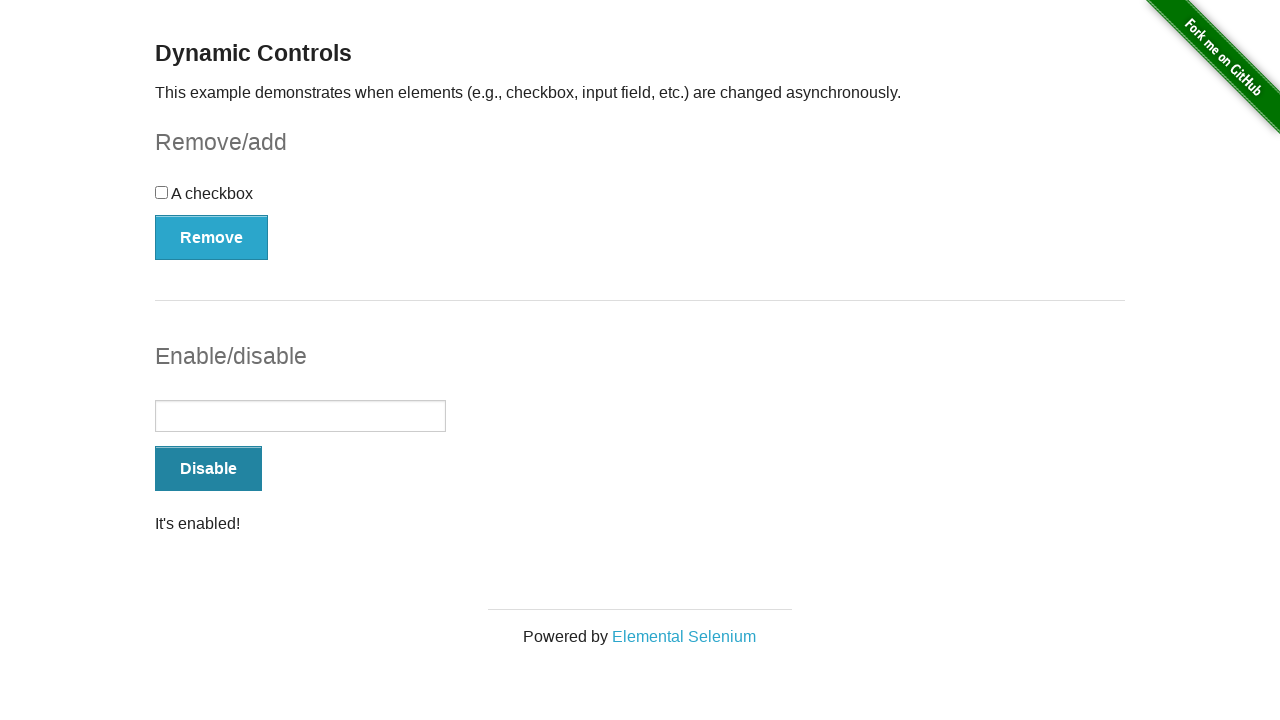

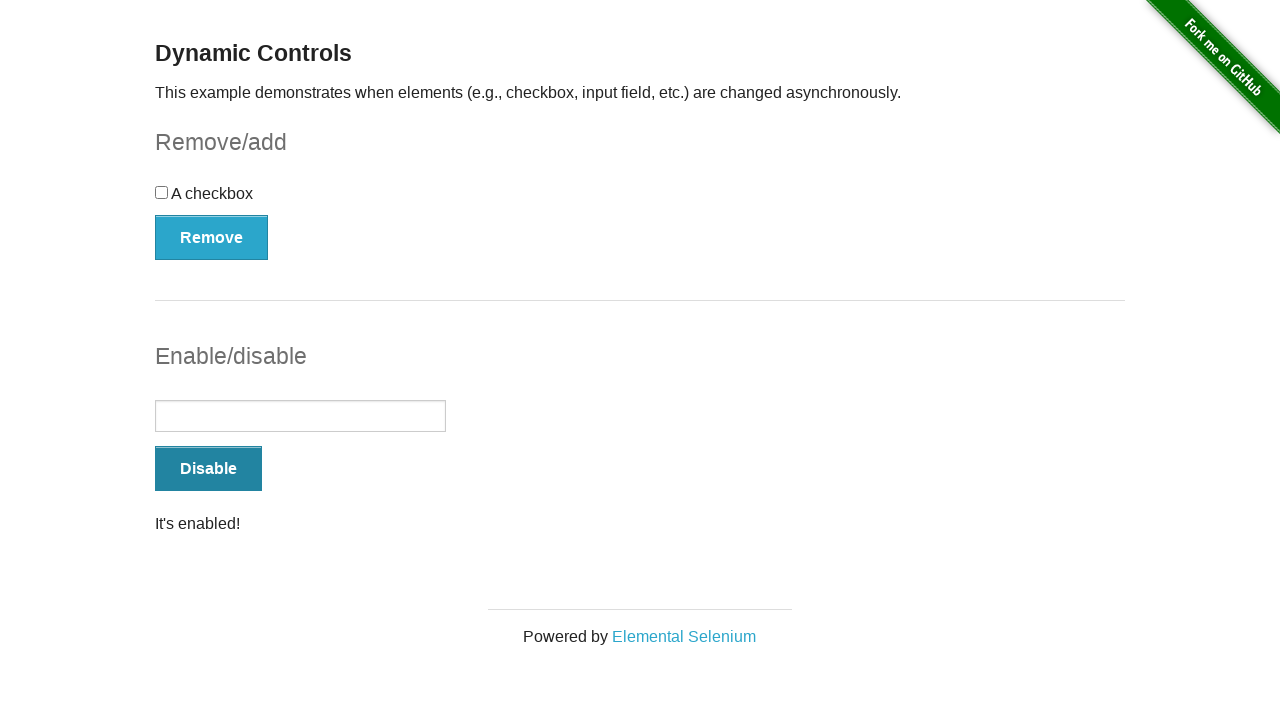